Opens the Dynamic Controls page and clicks the Remove button to hide the checkbox, then verifies the checkbox is hidden.

Starting URL: https://the-internet.herokuapp.com/

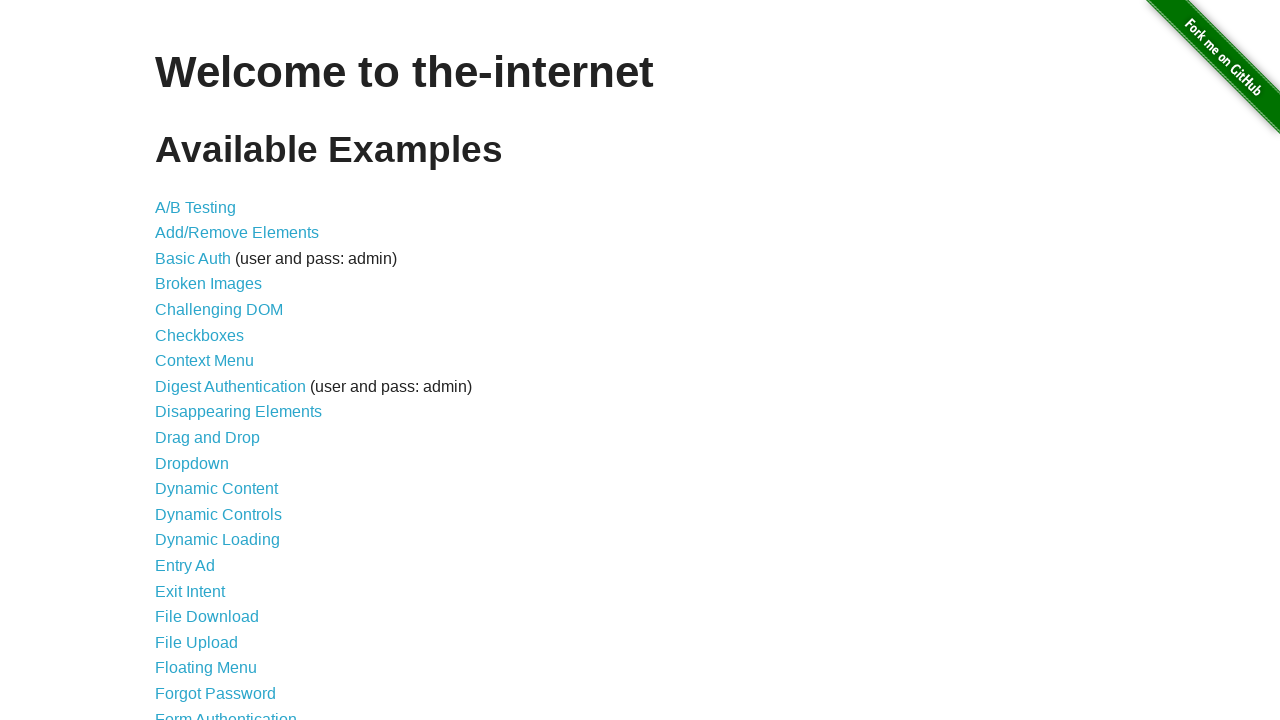

Navigated to The Internet homepage
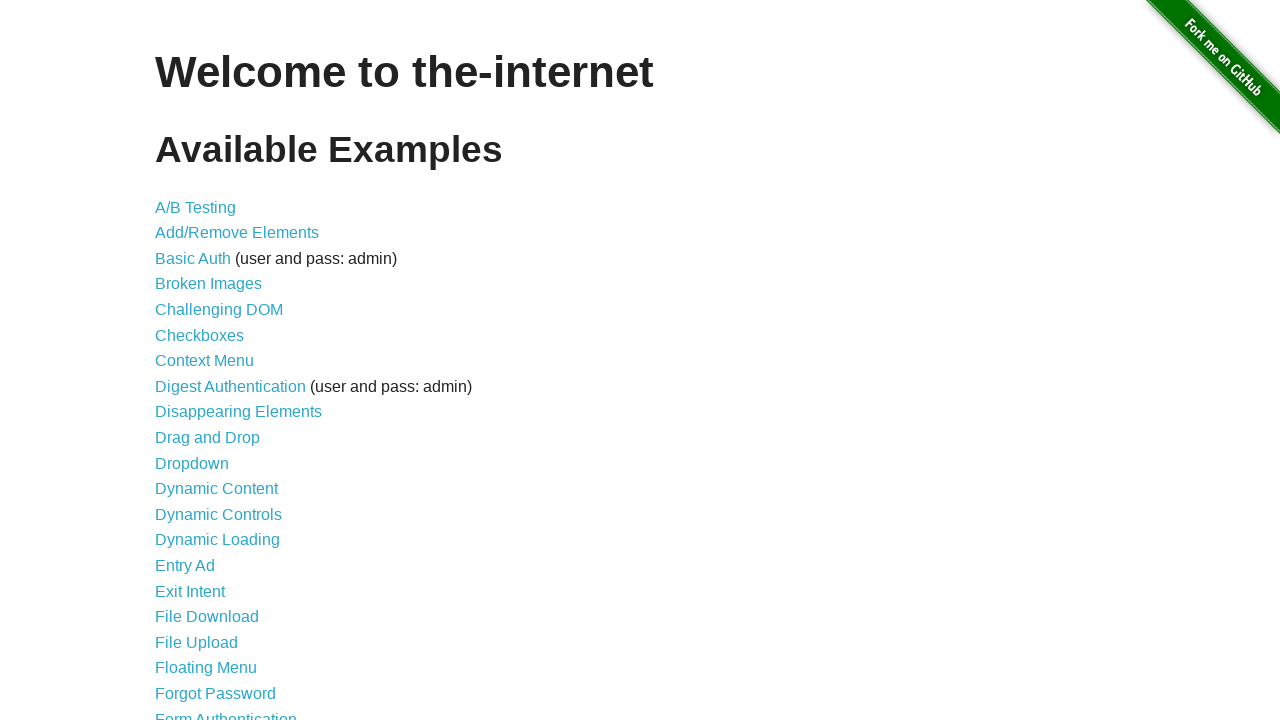

Clicked Dynamic Controls link at (218, 514) on a[href='/dynamic_controls']
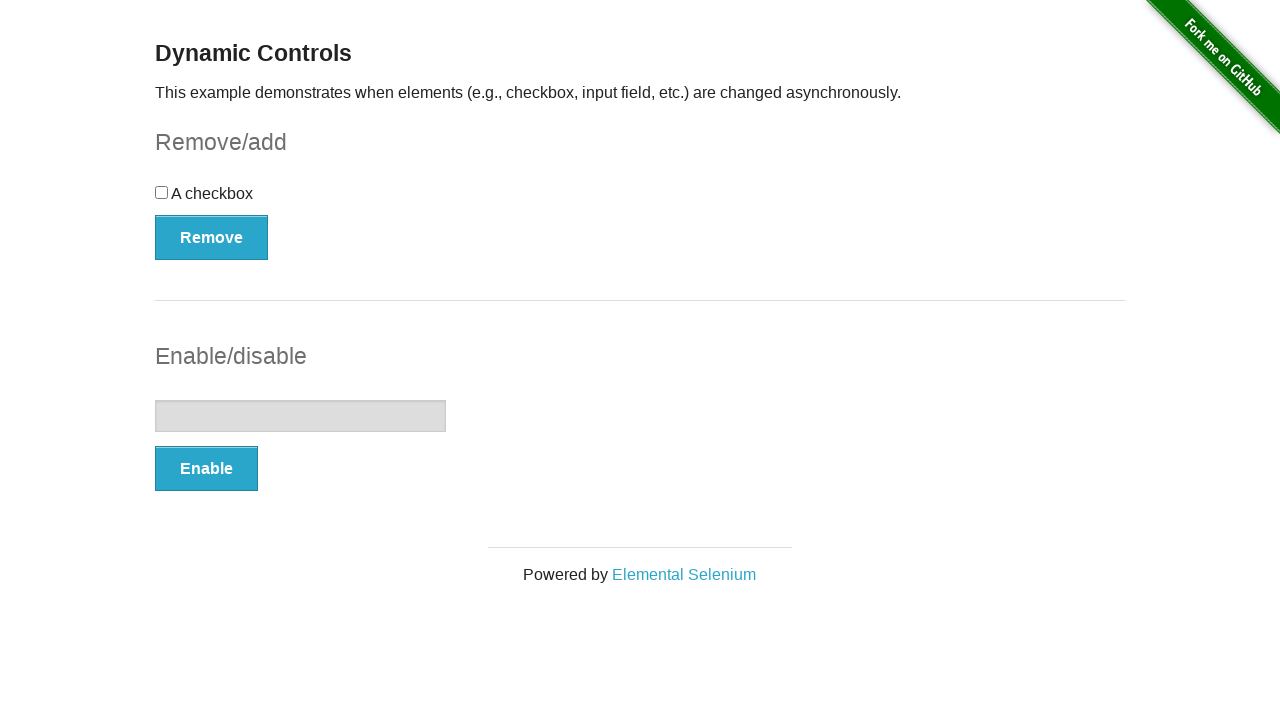

Checkbox element loaded on Dynamic Controls page
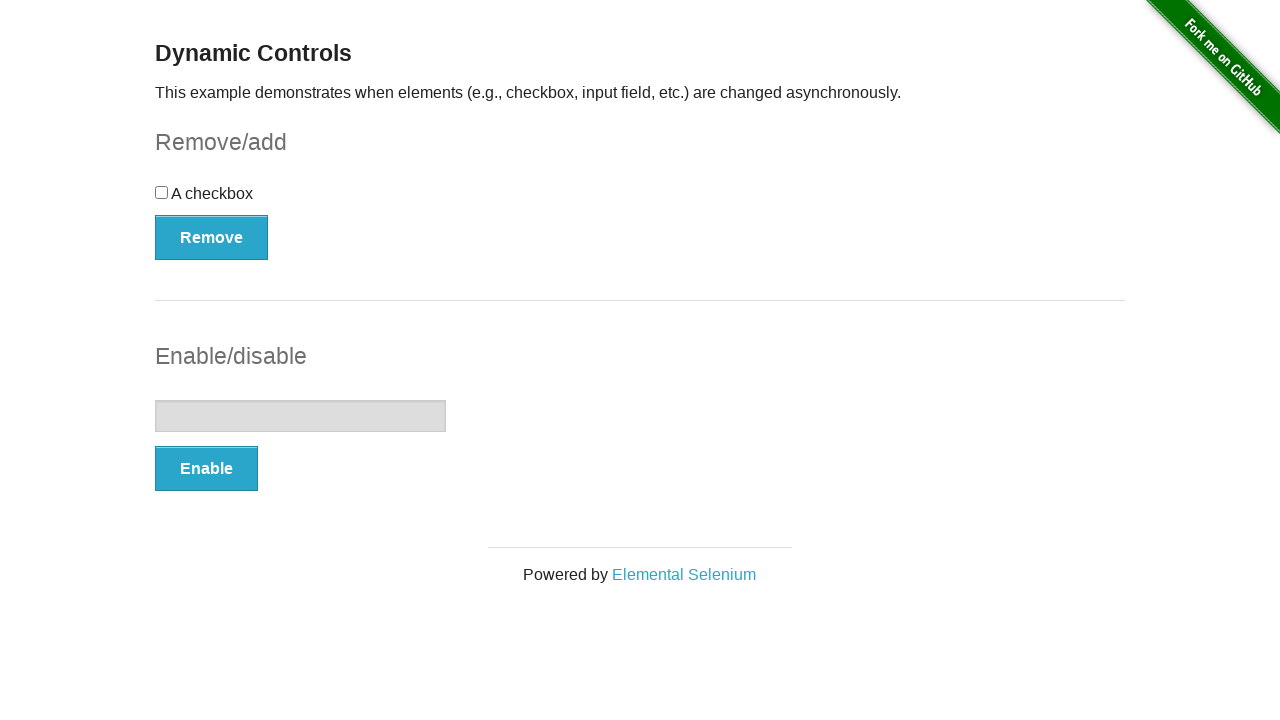

Clicked the Remove button to hide checkbox at (212, 237) on button:has-text('Remove')
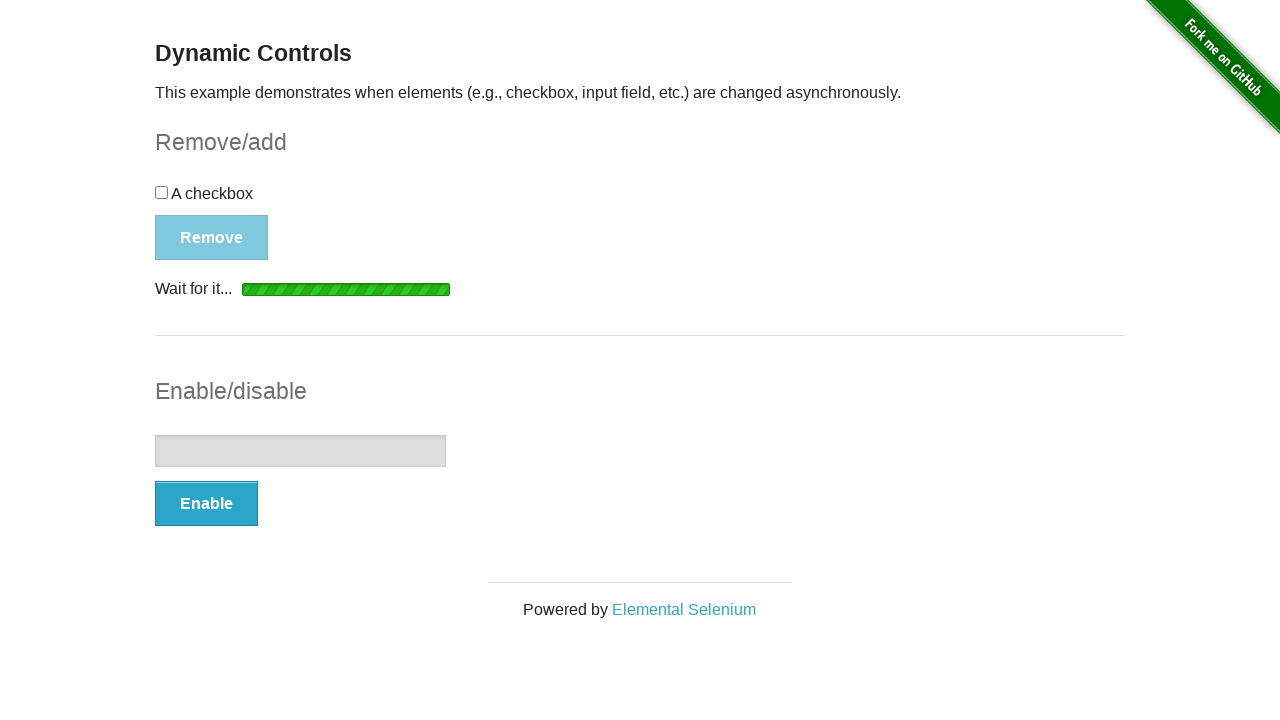

Verified checkbox is hidden after Remove button was pressed
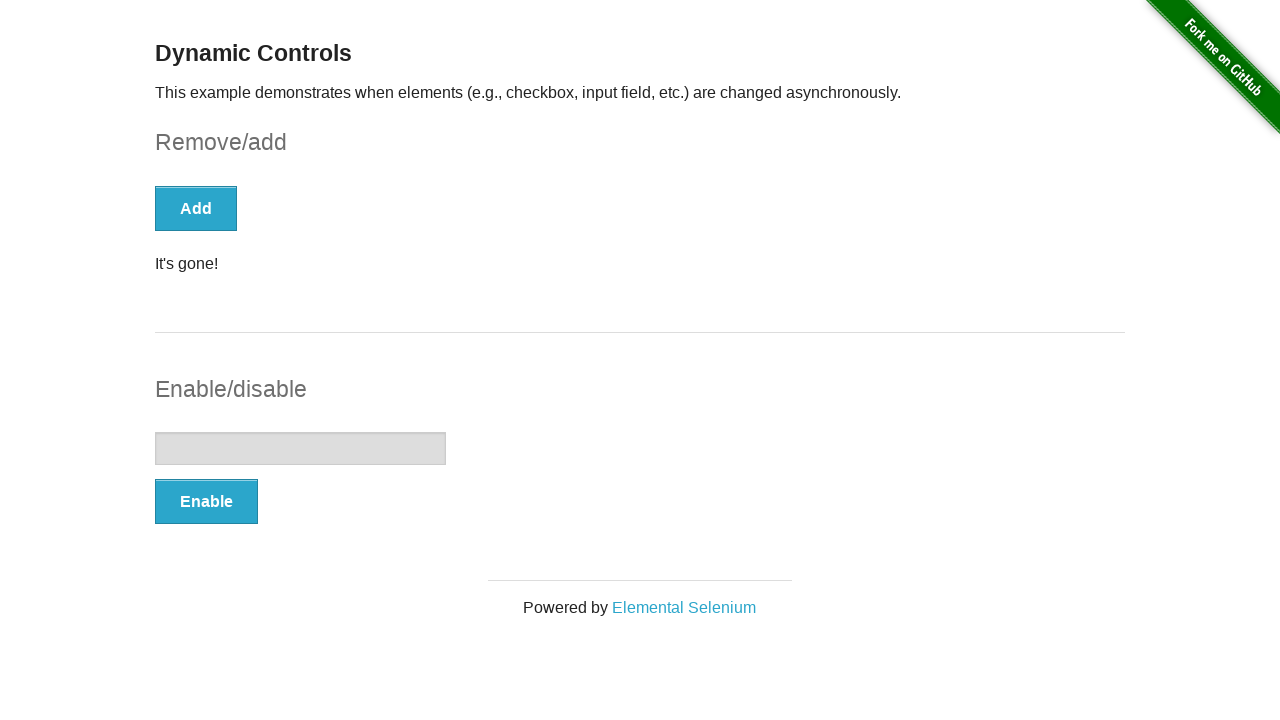

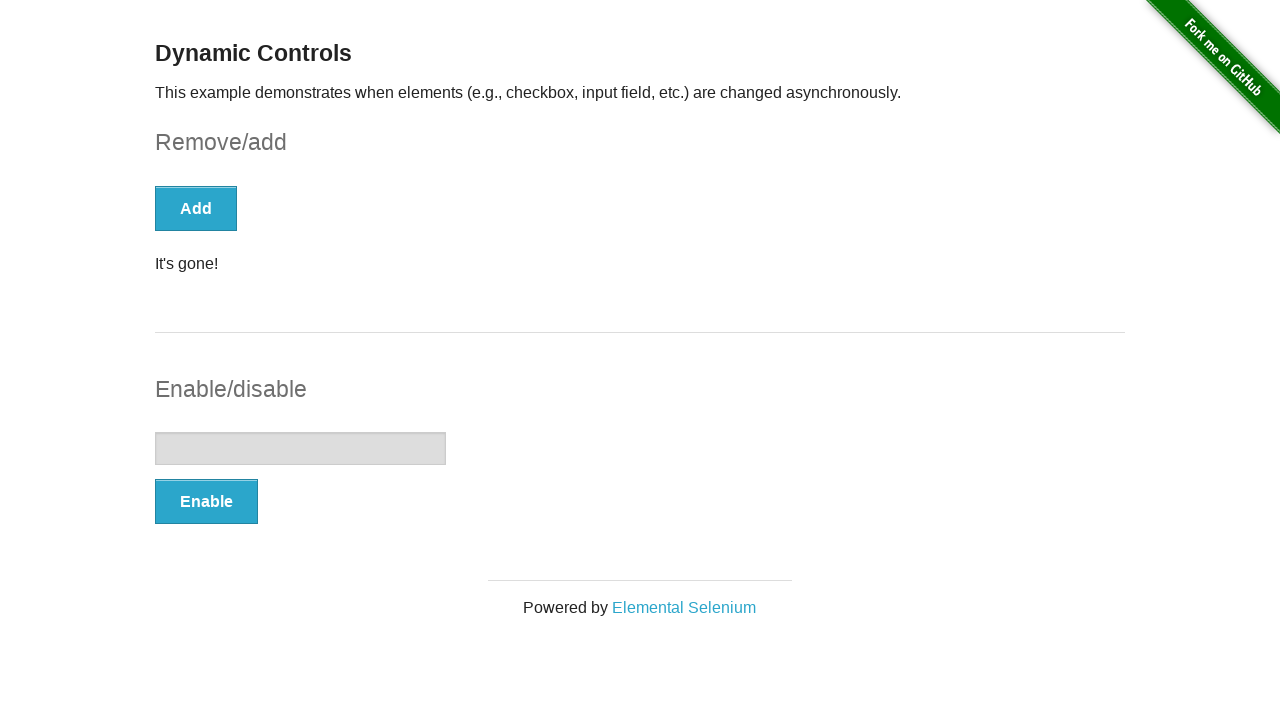